Tests a web form by entering text into a text box and clicking the submit button

Starting URL: https://www.selenium.dev/selenium/web/web-form.html

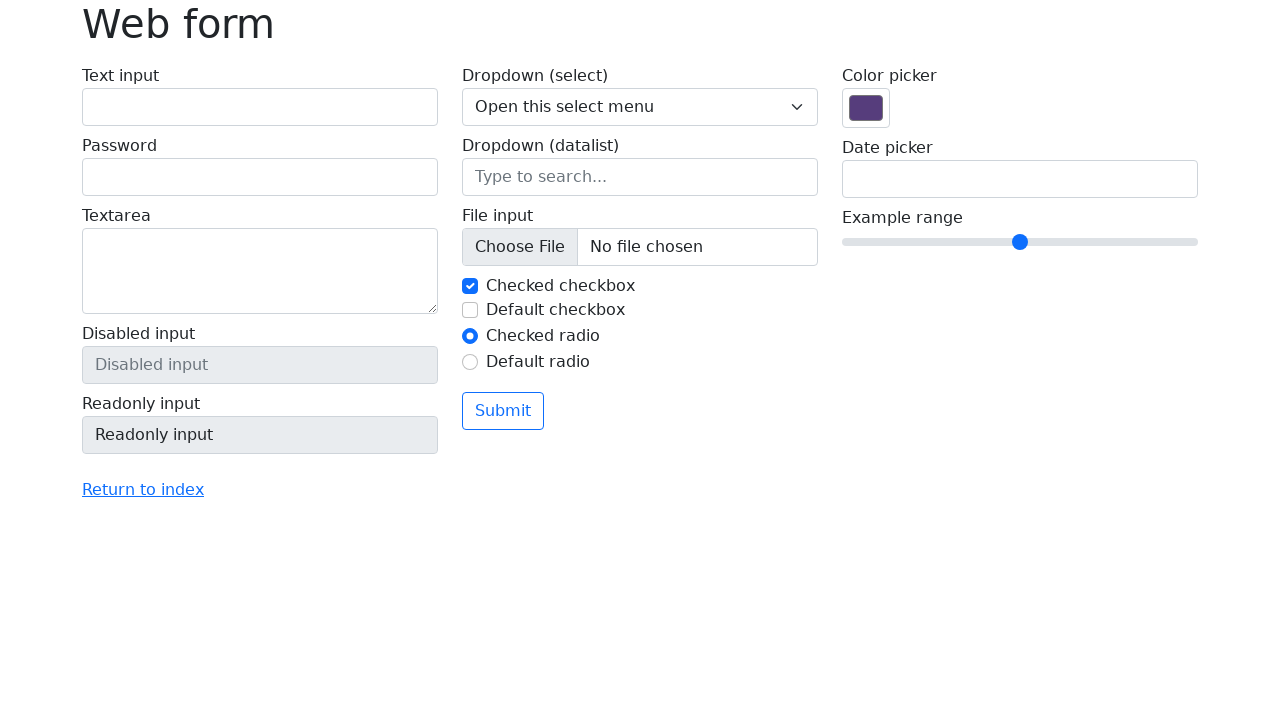

Filled text box with 'Selector' on #my-text-id
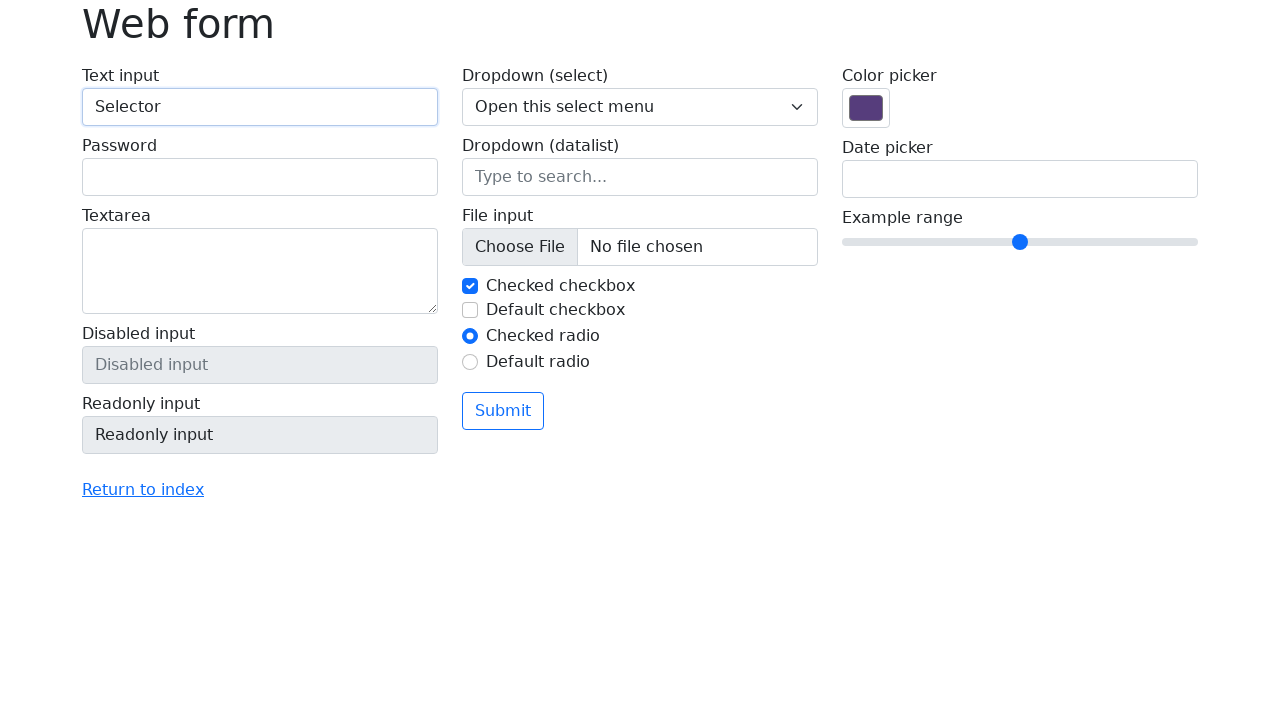

Clicked submit button at (503, 411) on button[type='submit']
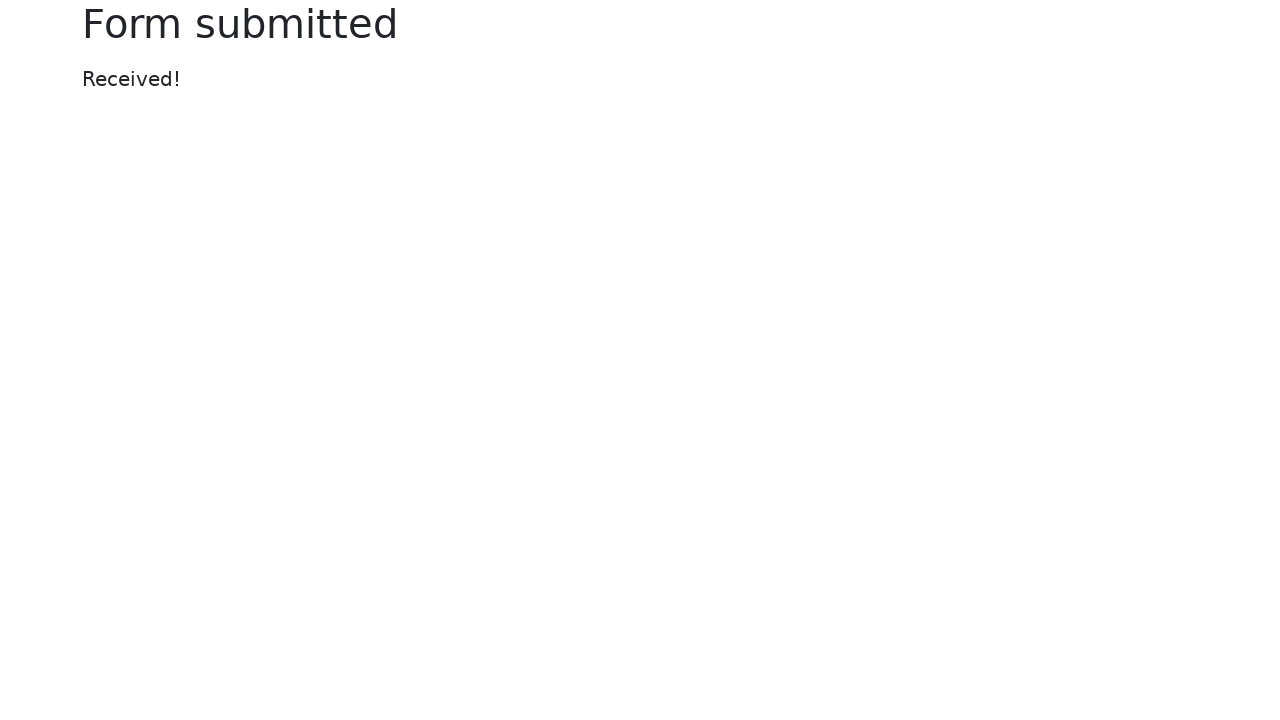

Form submission completed and page loaded
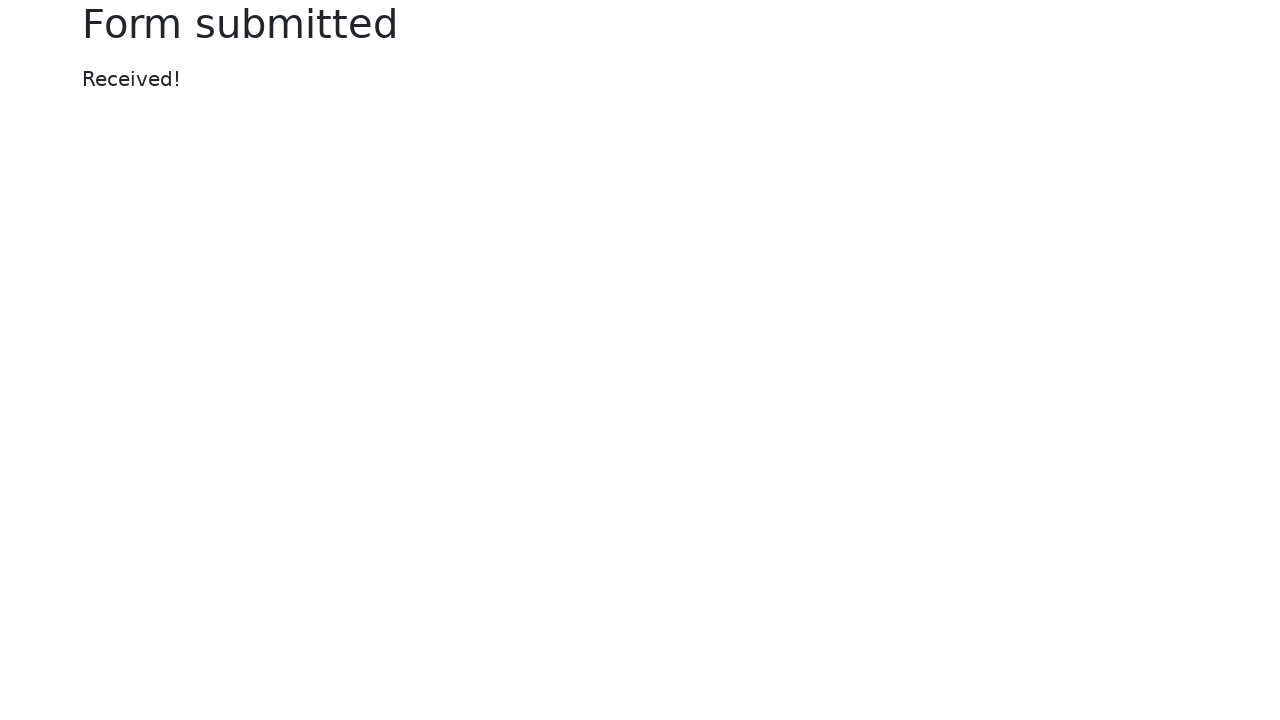

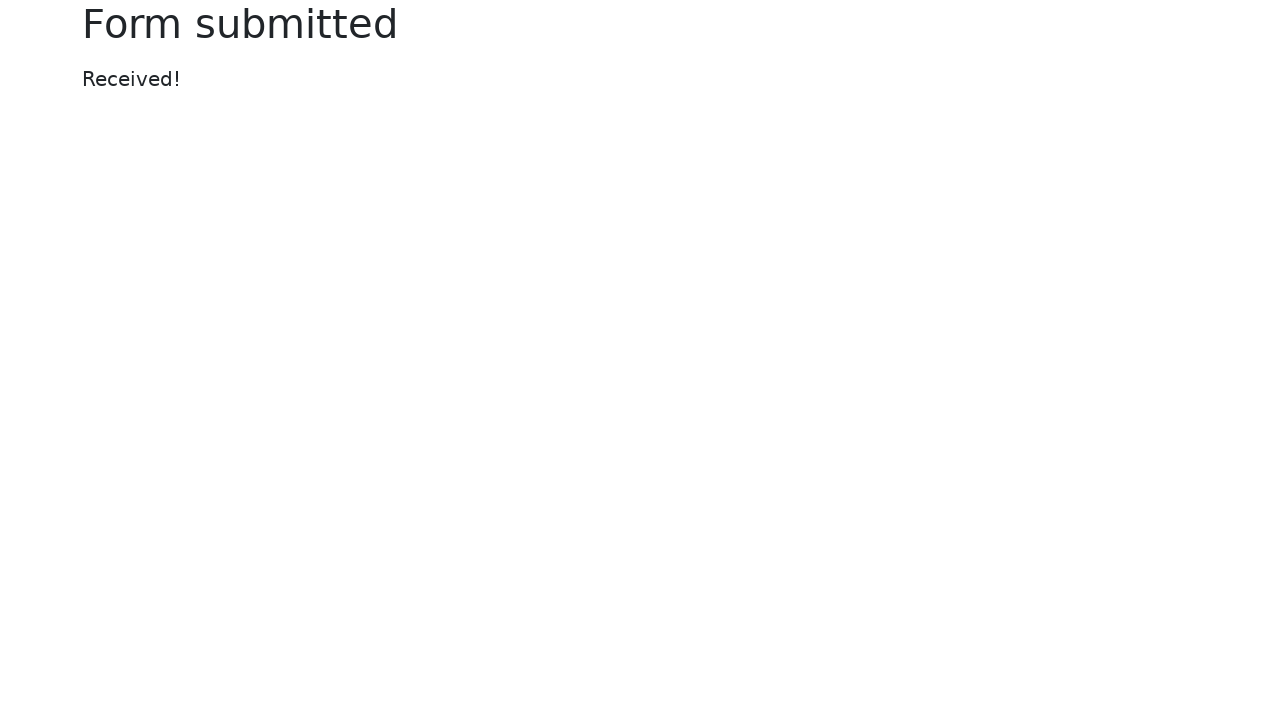